Tests jQuery Growl notification functionality by injecting jQuery and jQuery Growl libraries into the page, then displaying various notification messages (plain, error, notice, warning) in the top-right corner.

Starting URL: http://the-internet.herokuapp.com

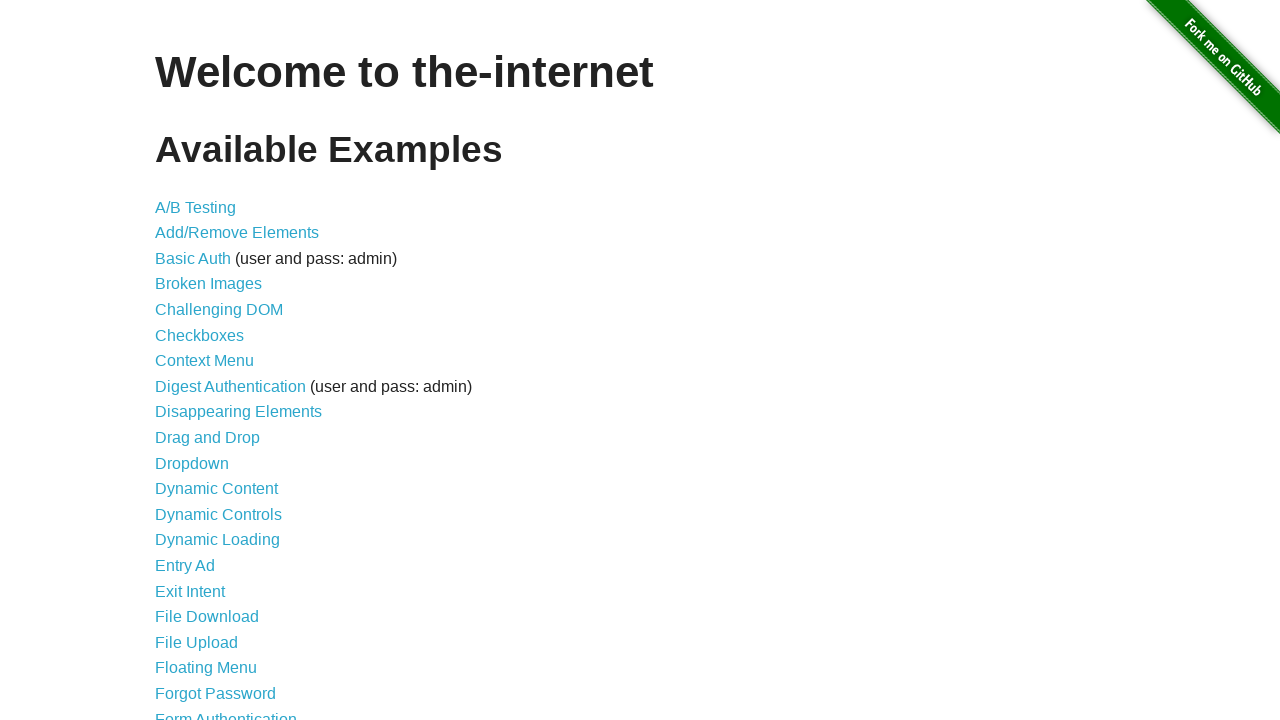

Navigated to the-internet.herokuapp.com
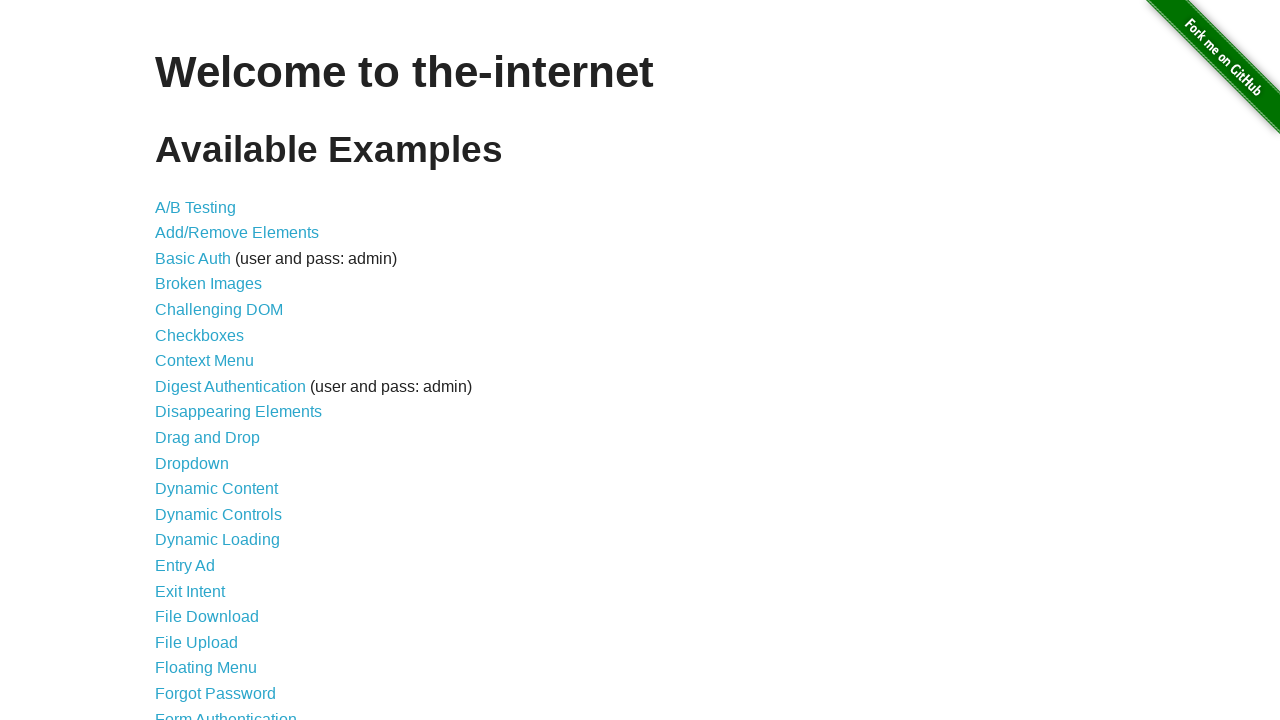

Injected jQuery library into page
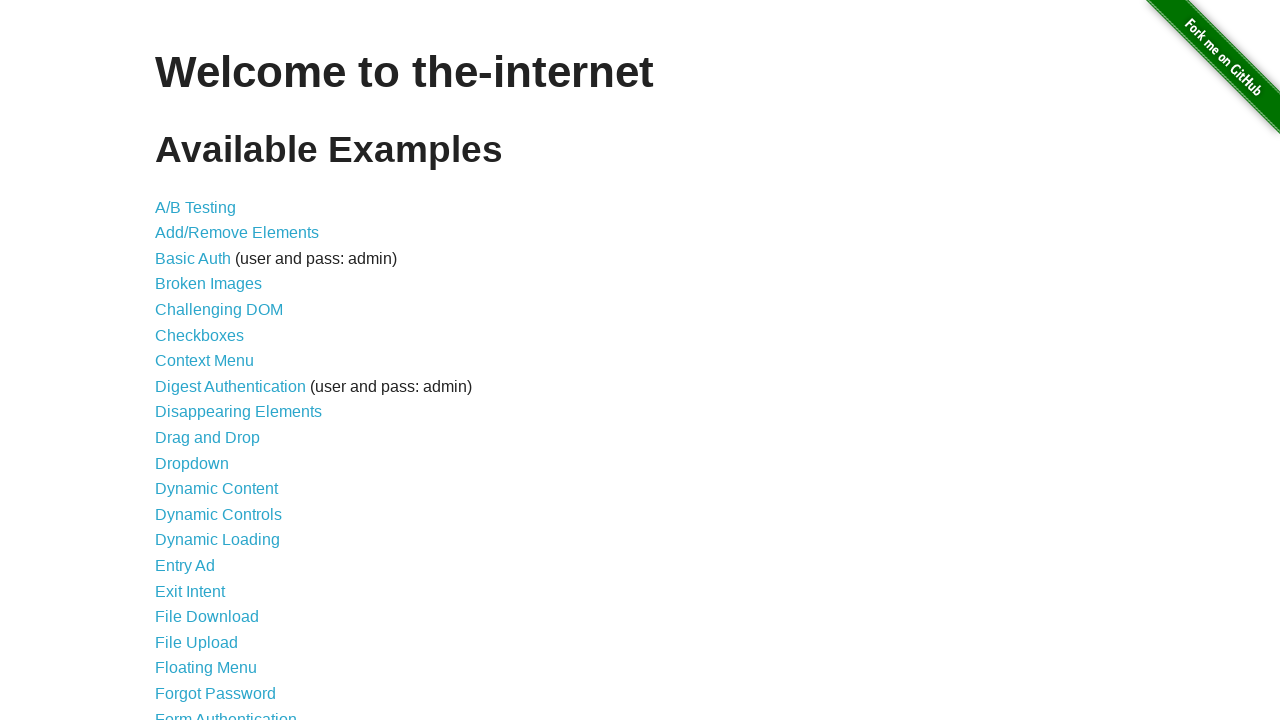

jQuery library loaded successfully
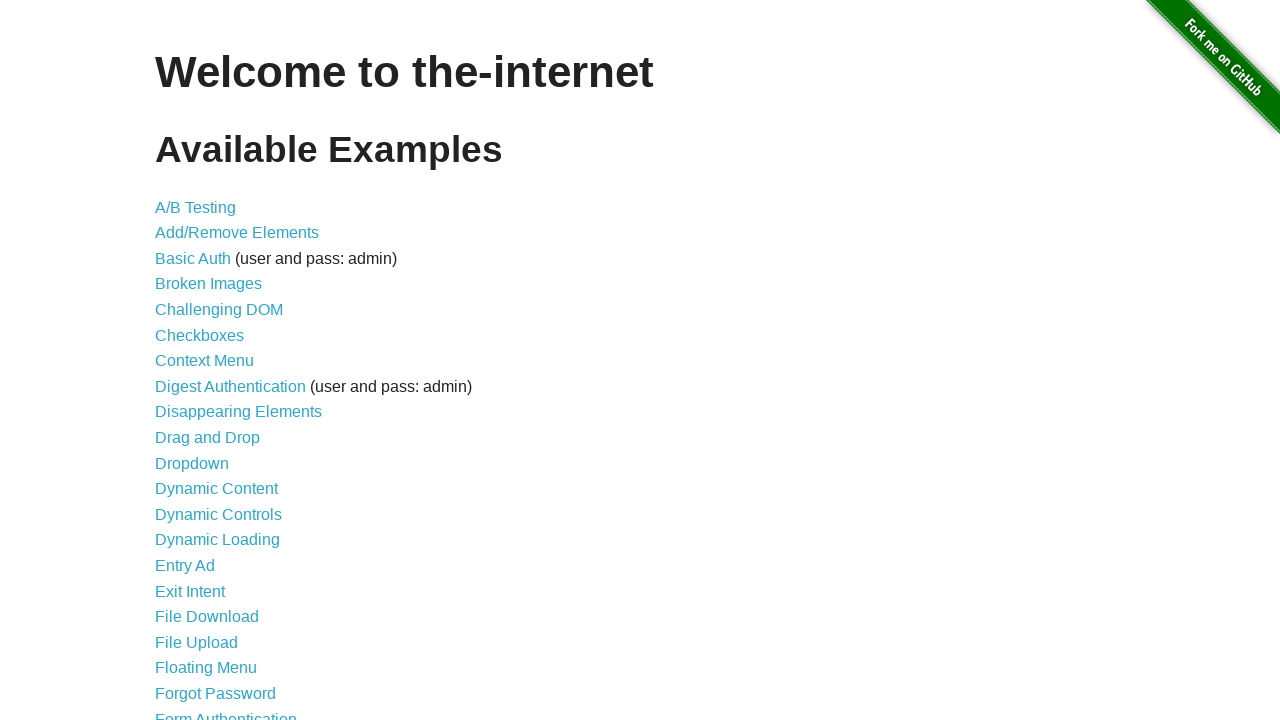

Injected jQuery Growl plugin script
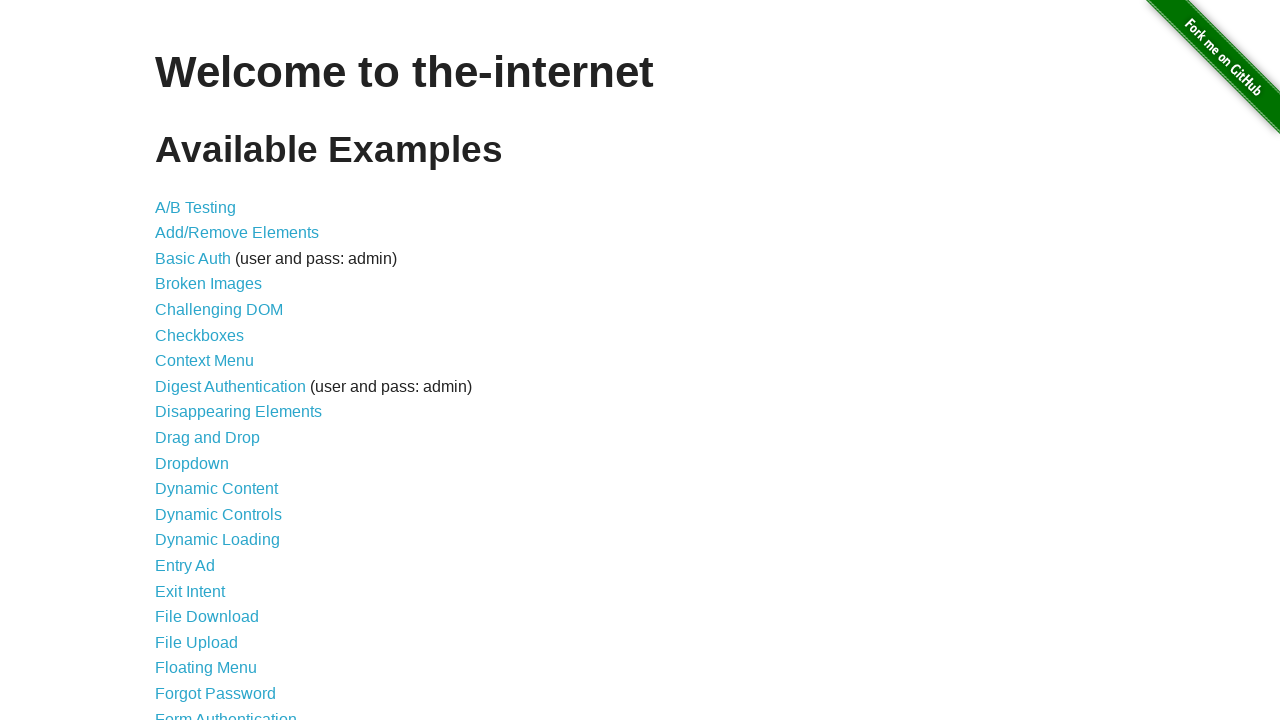

Added jQuery Growl CSS stylesheet
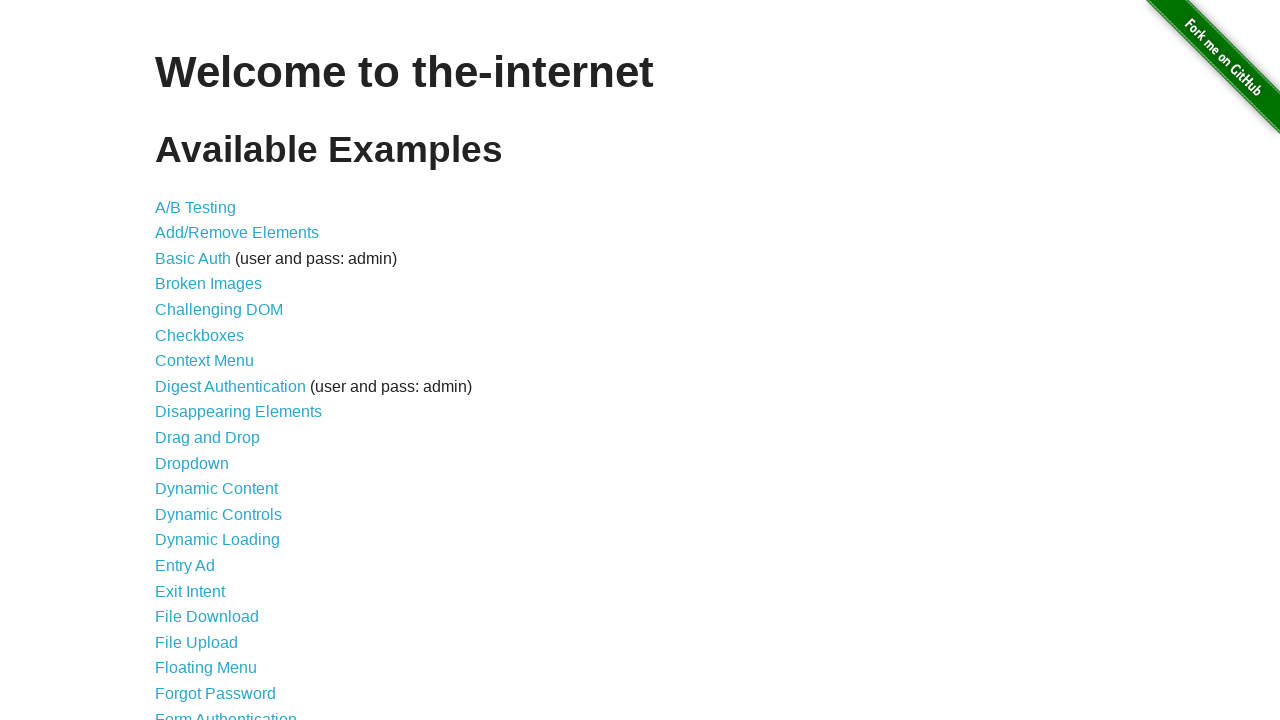

jQuery Growl plugin loaded and ready
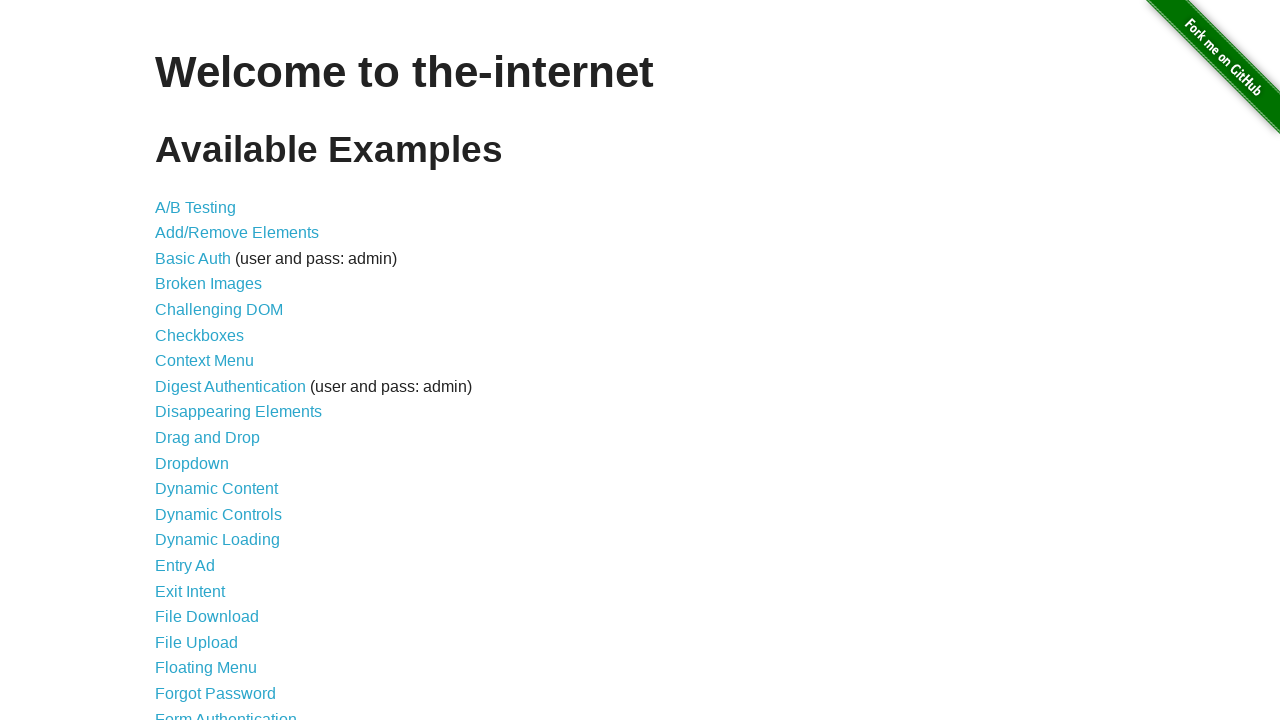

Displayed plain notification with title 'GET' and message '/'
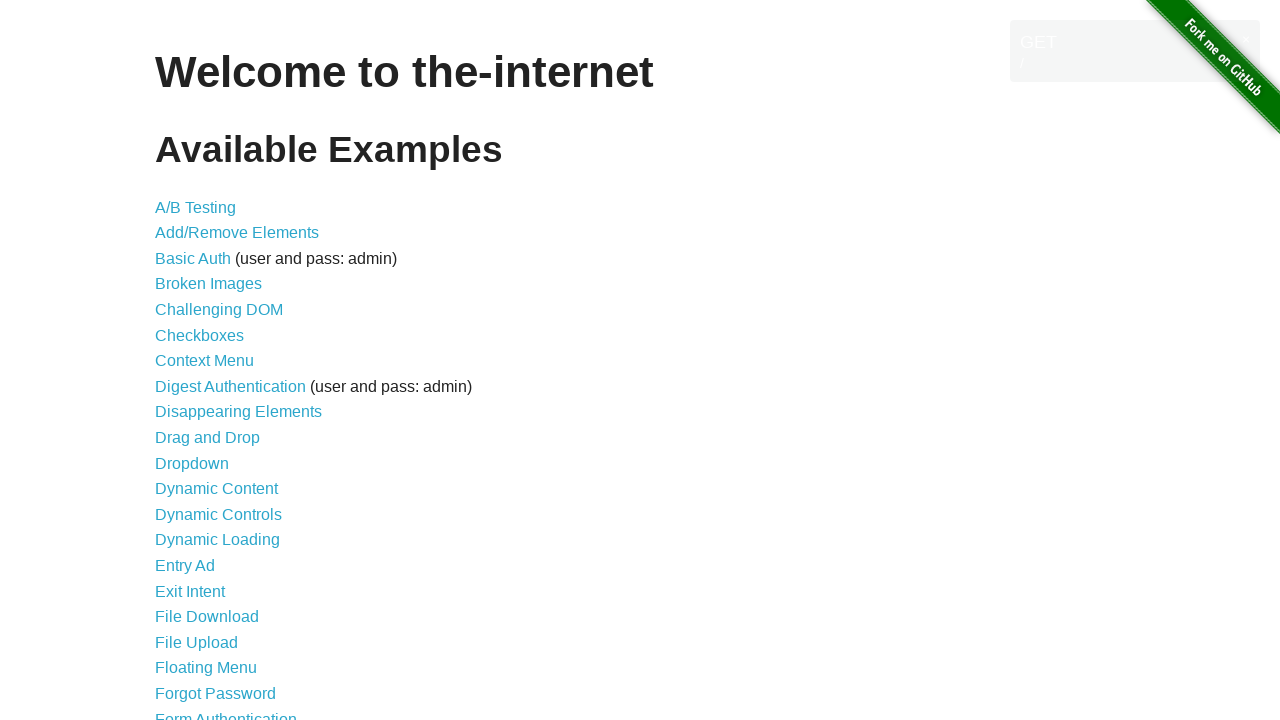

Displayed error notification
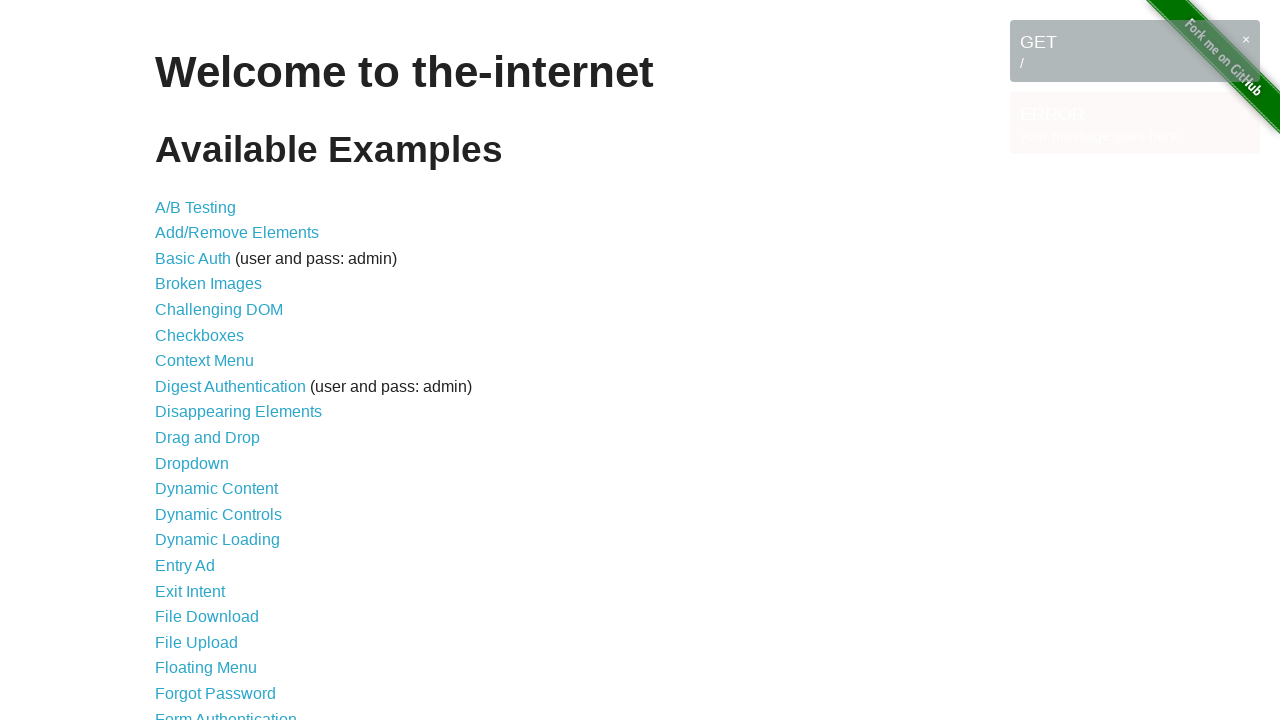

Displayed notice notification
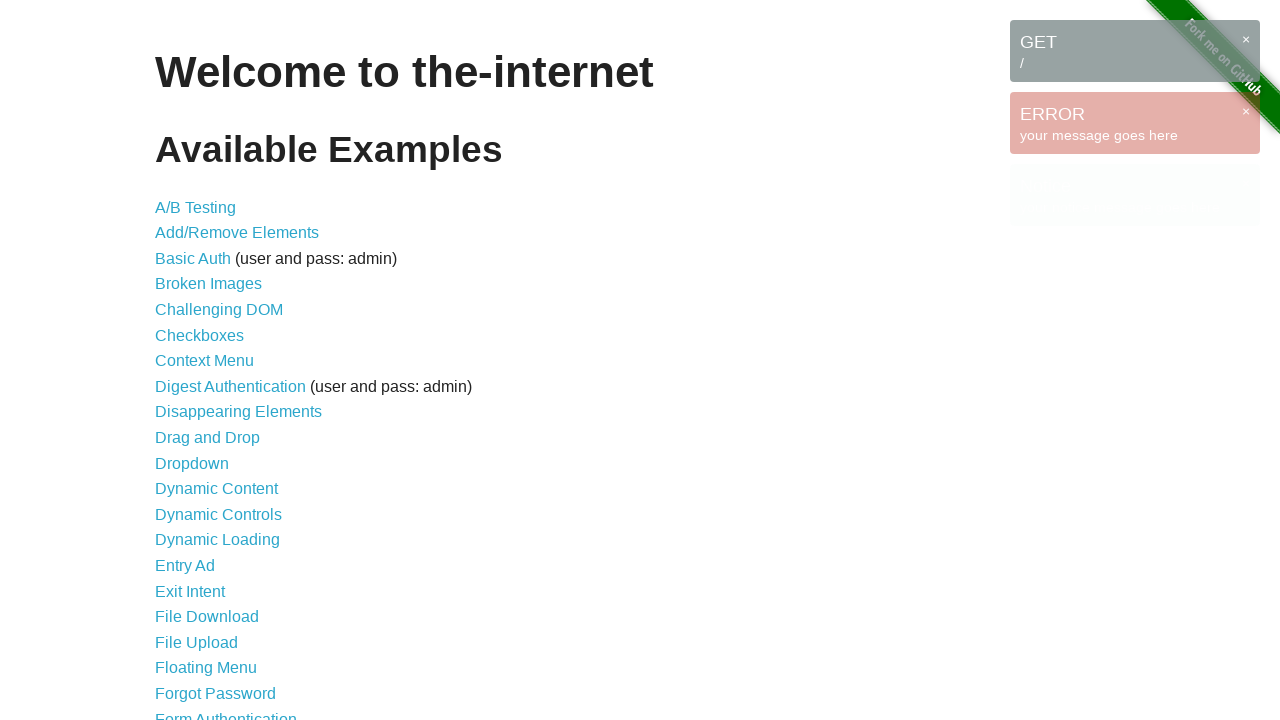

Displayed warning notification
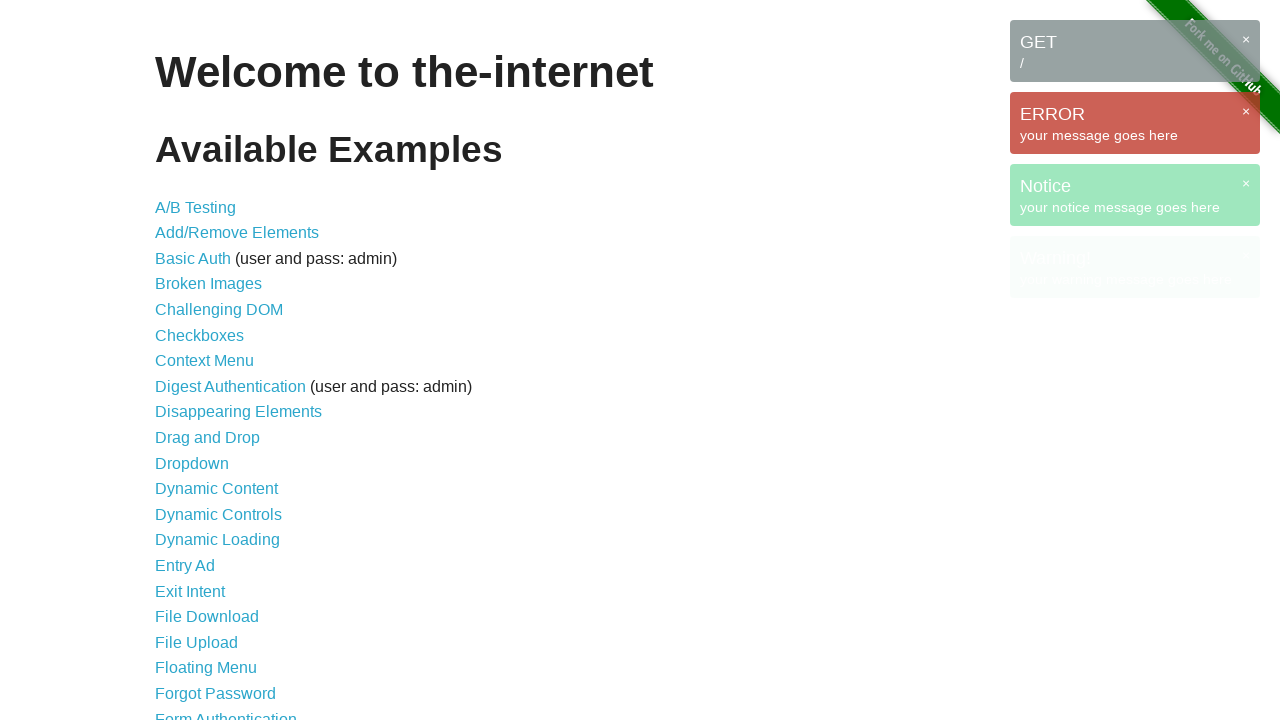

Growl notifications rendered in top-right corner
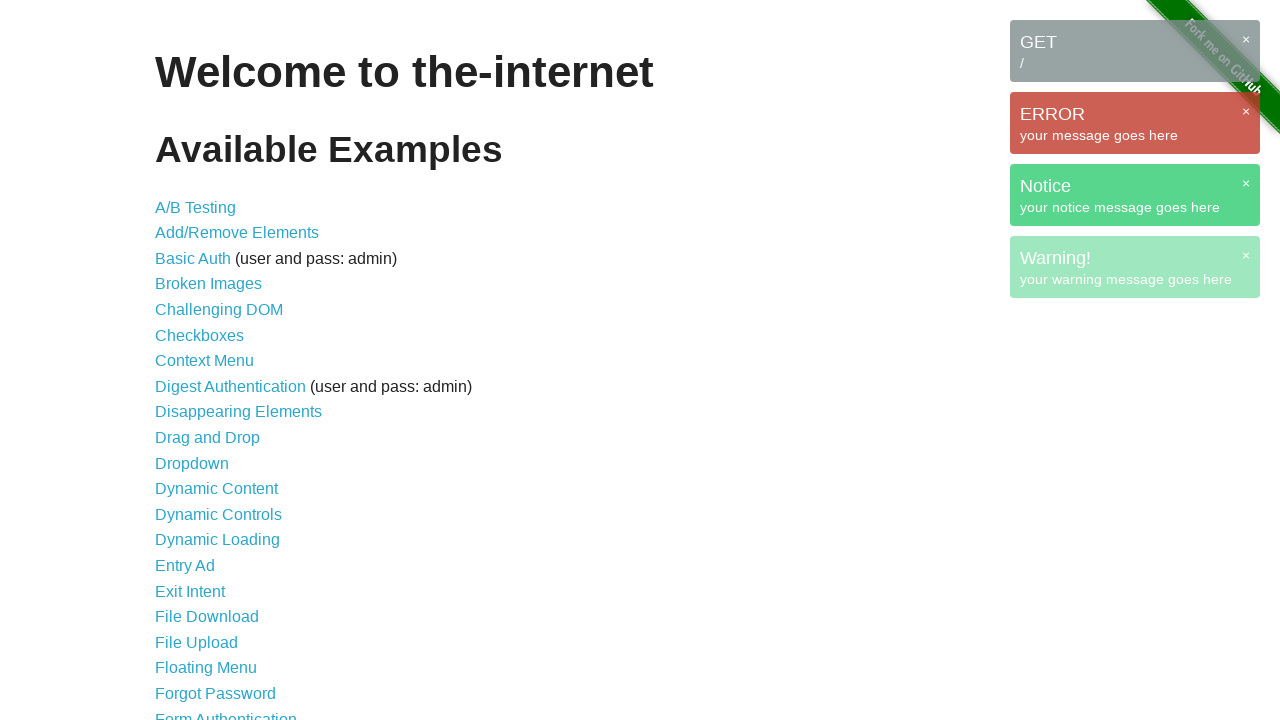

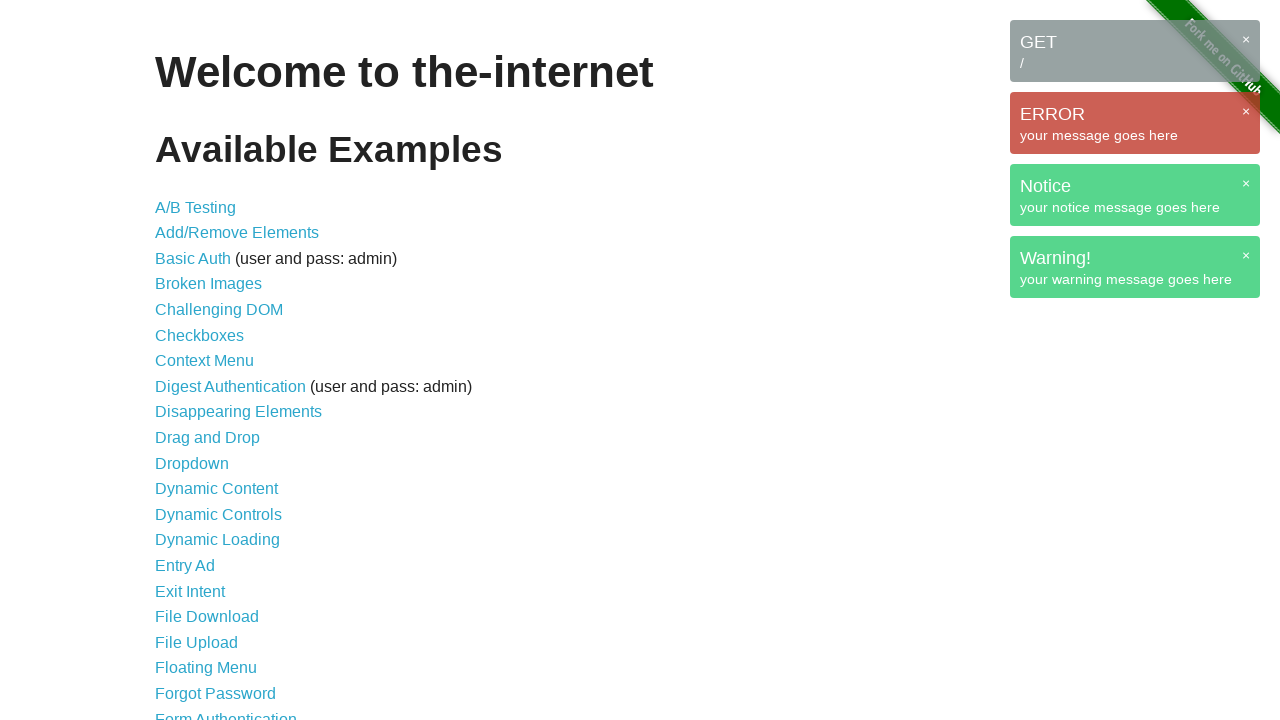